Tests checkbox functionality by verifying initial state, clicking to check/uncheck, and counting total checkboxes on the page

Starting URL: http://qaclickacademy.com/practice.php

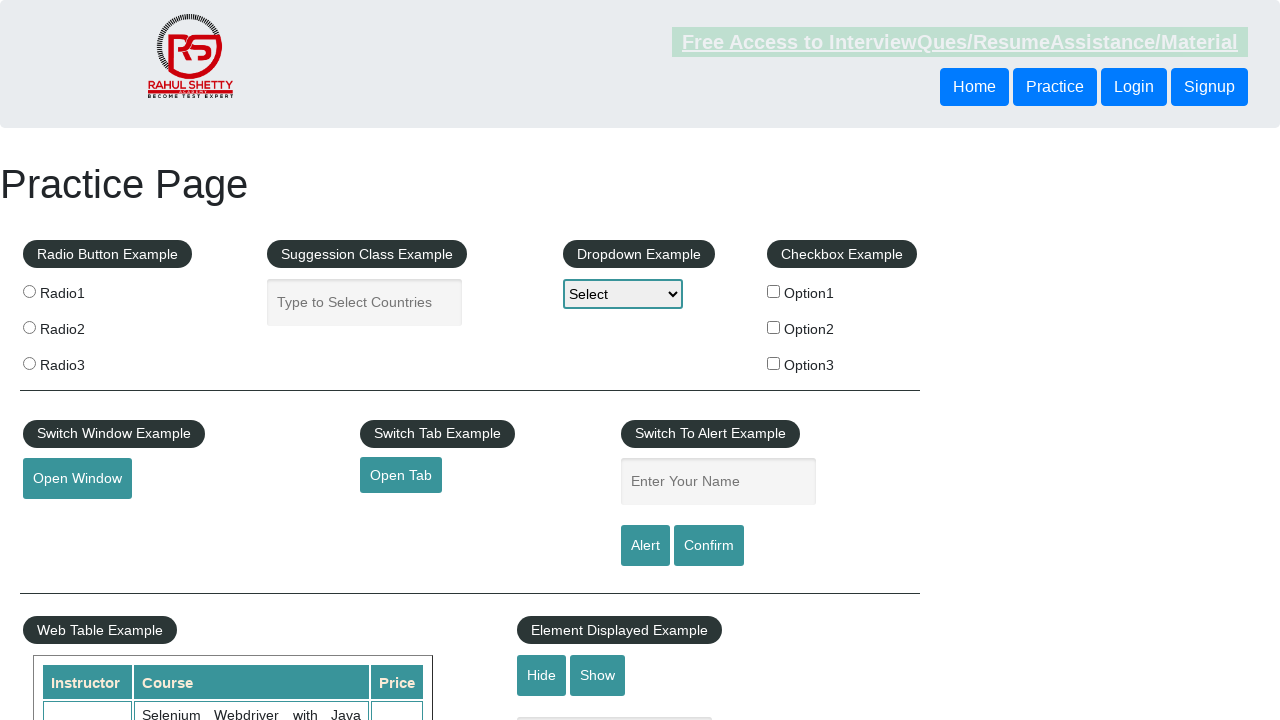

Navigated to practice page
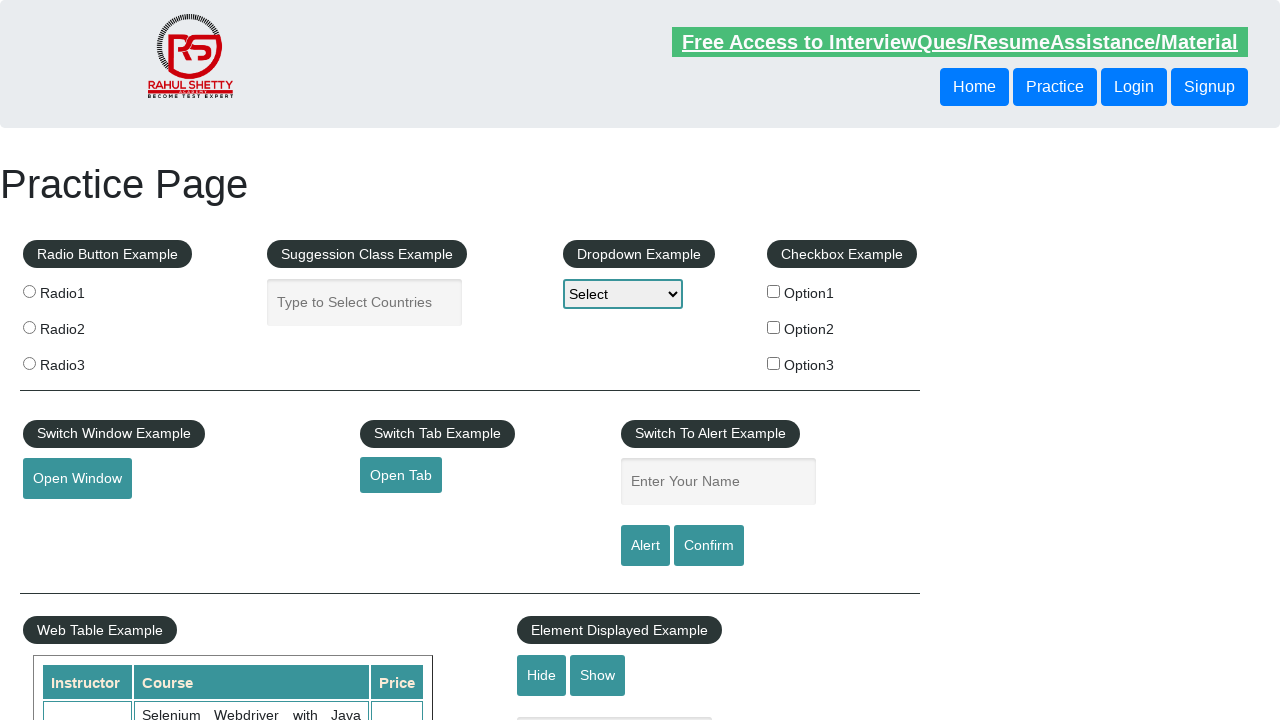

Located checkbox1 element
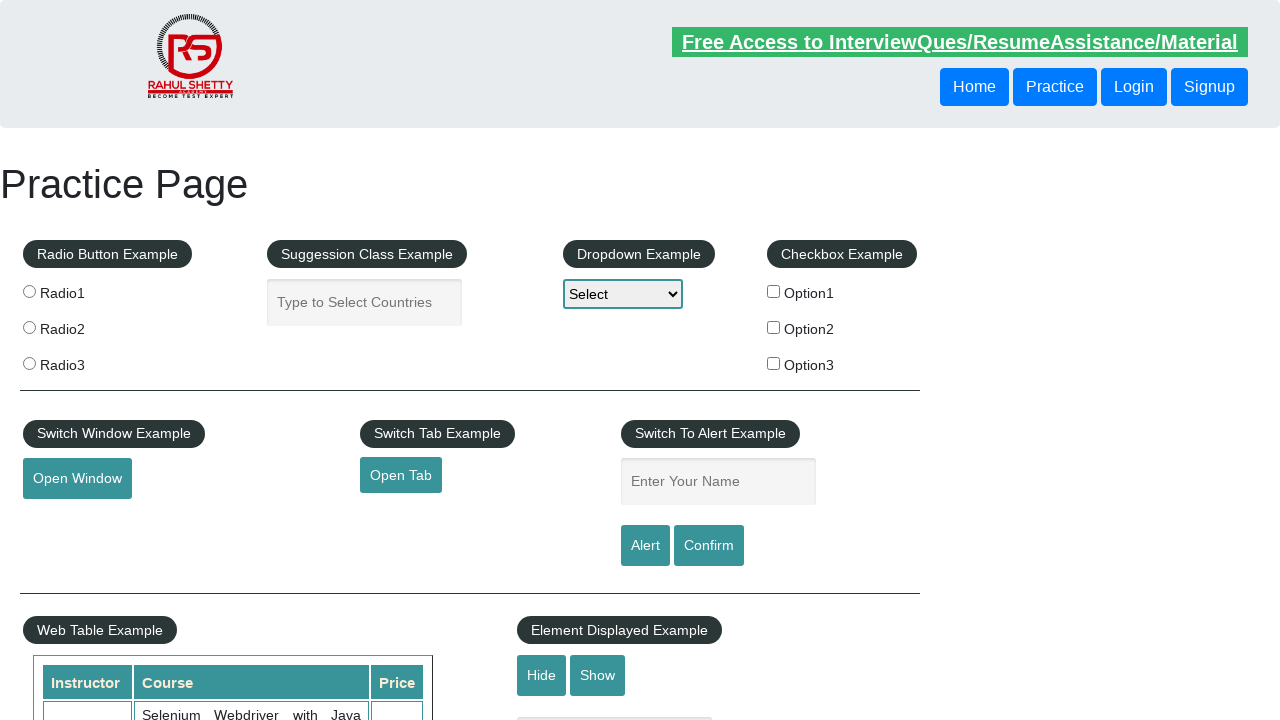

Verified checkbox1 is initially unchecked
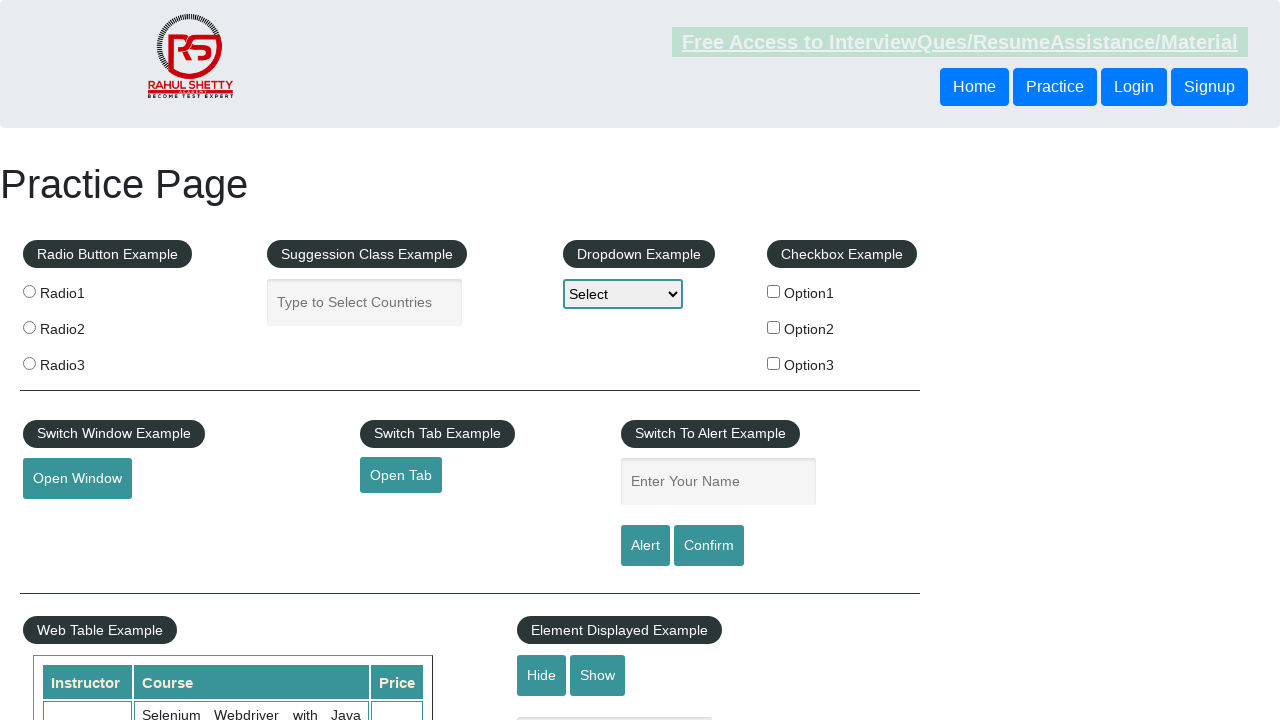

Clicked checkbox1 to check it at (774, 291) on #checkBoxOption1
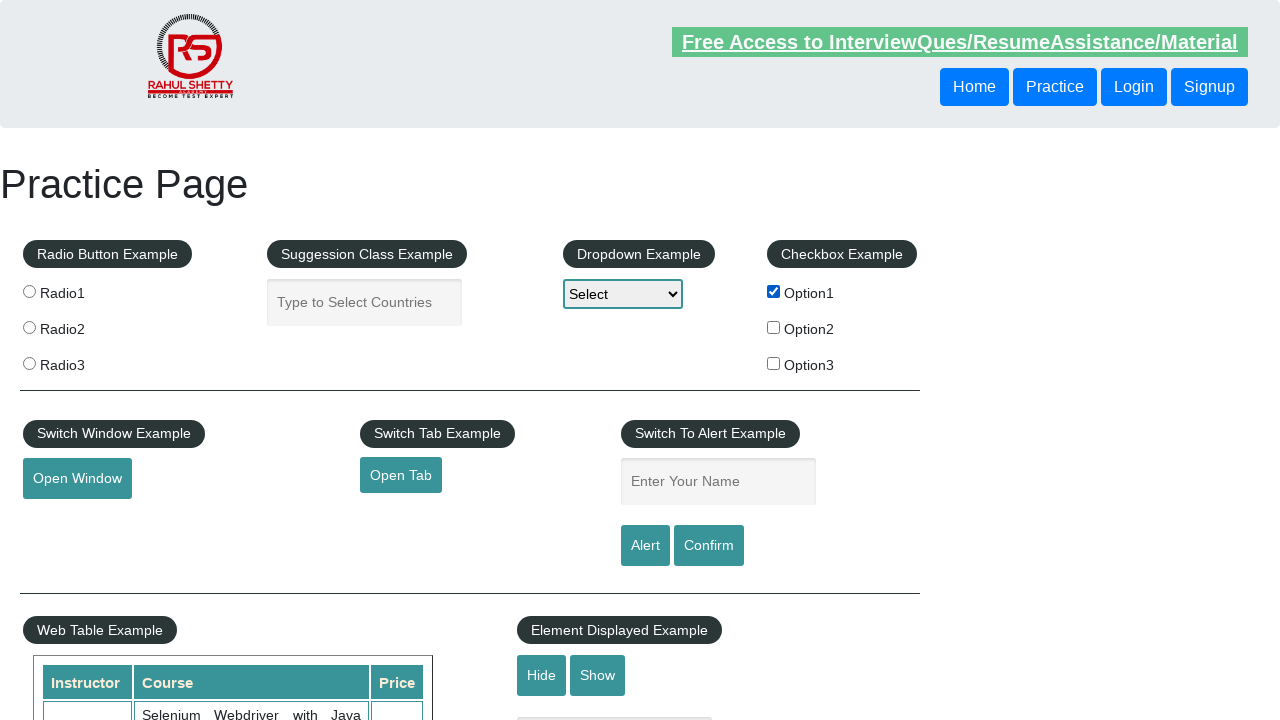

Verified checkbox1 is now checked
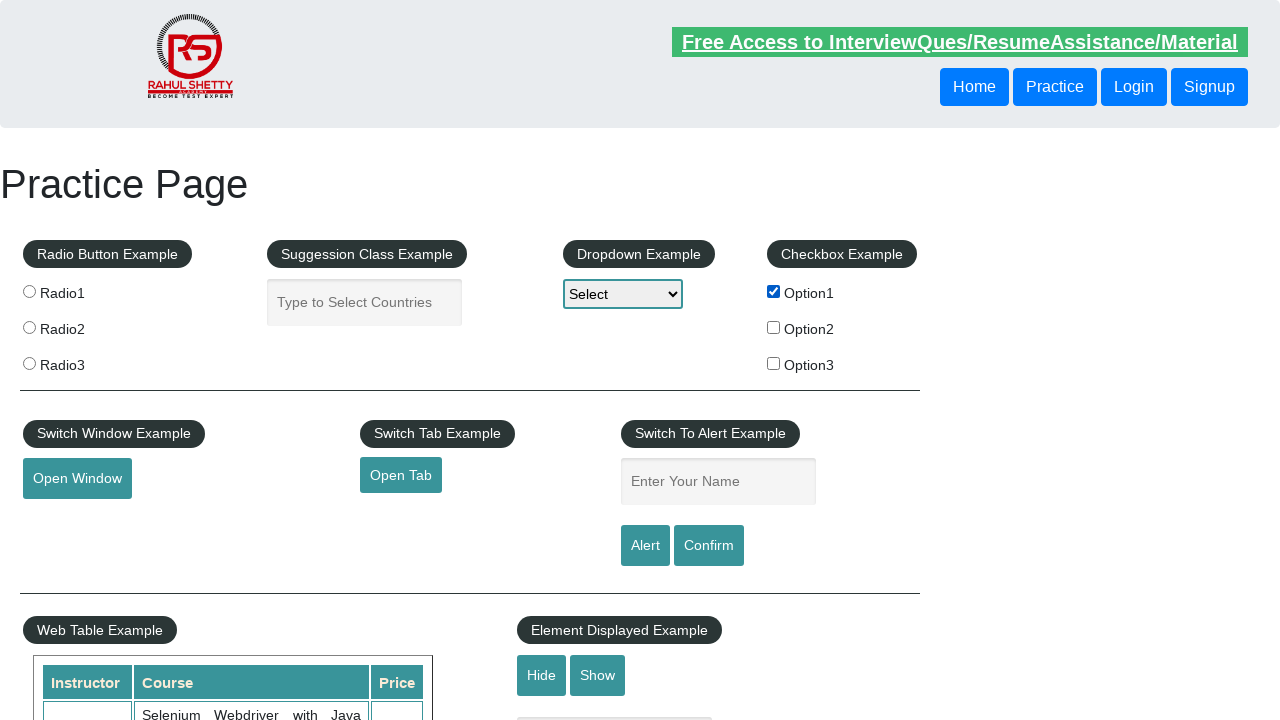

Clicked checkbox1 to uncheck it at (774, 291) on #checkBoxOption1
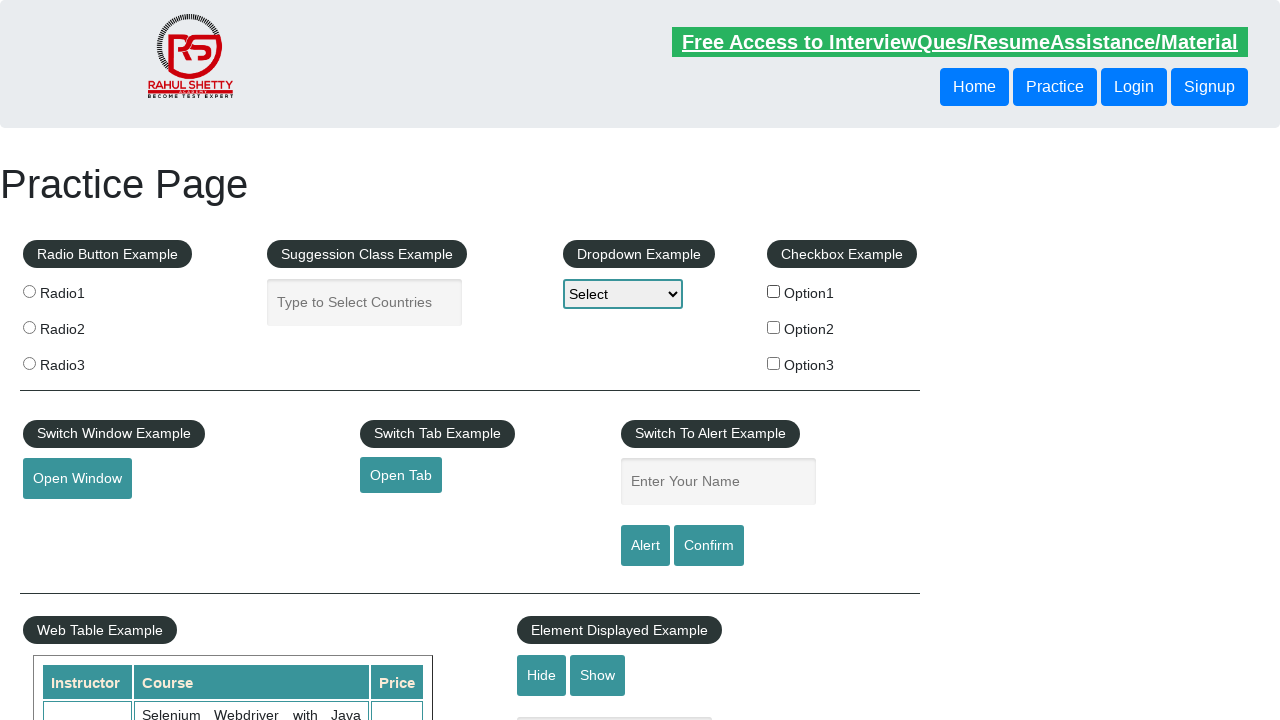

Verified checkbox1 is now unchecked
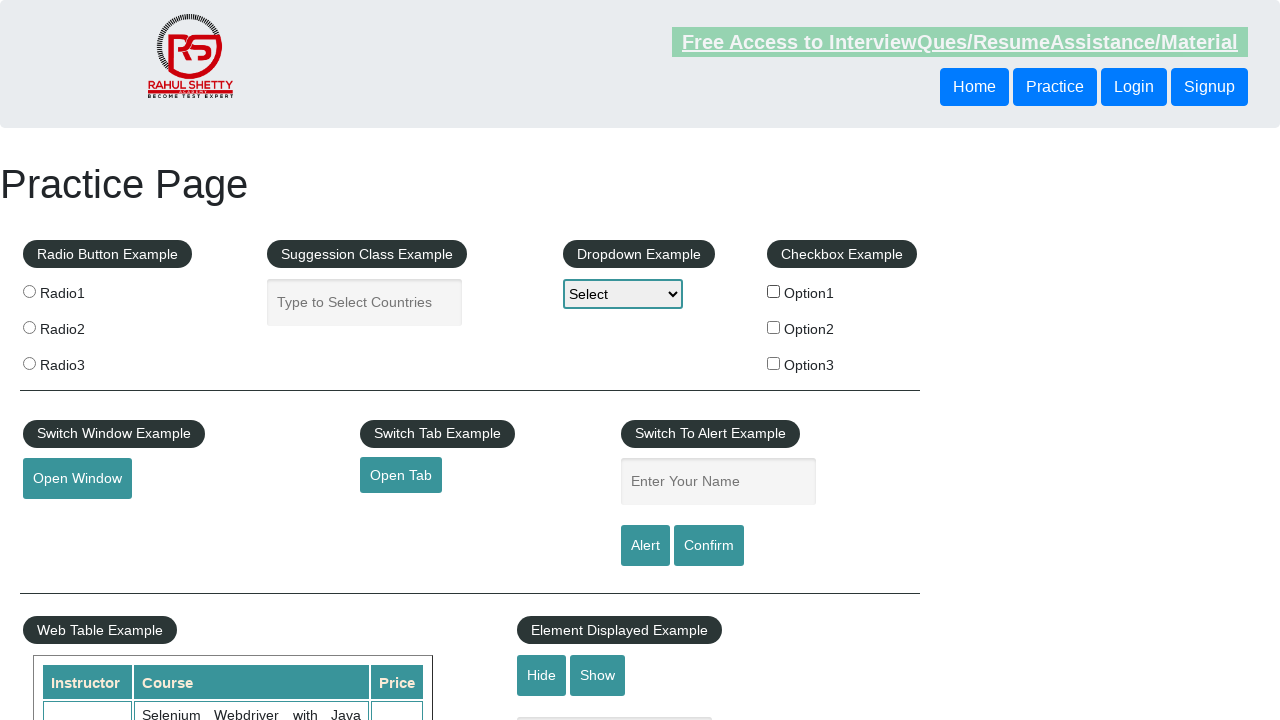

Counted total checkboxes on the page
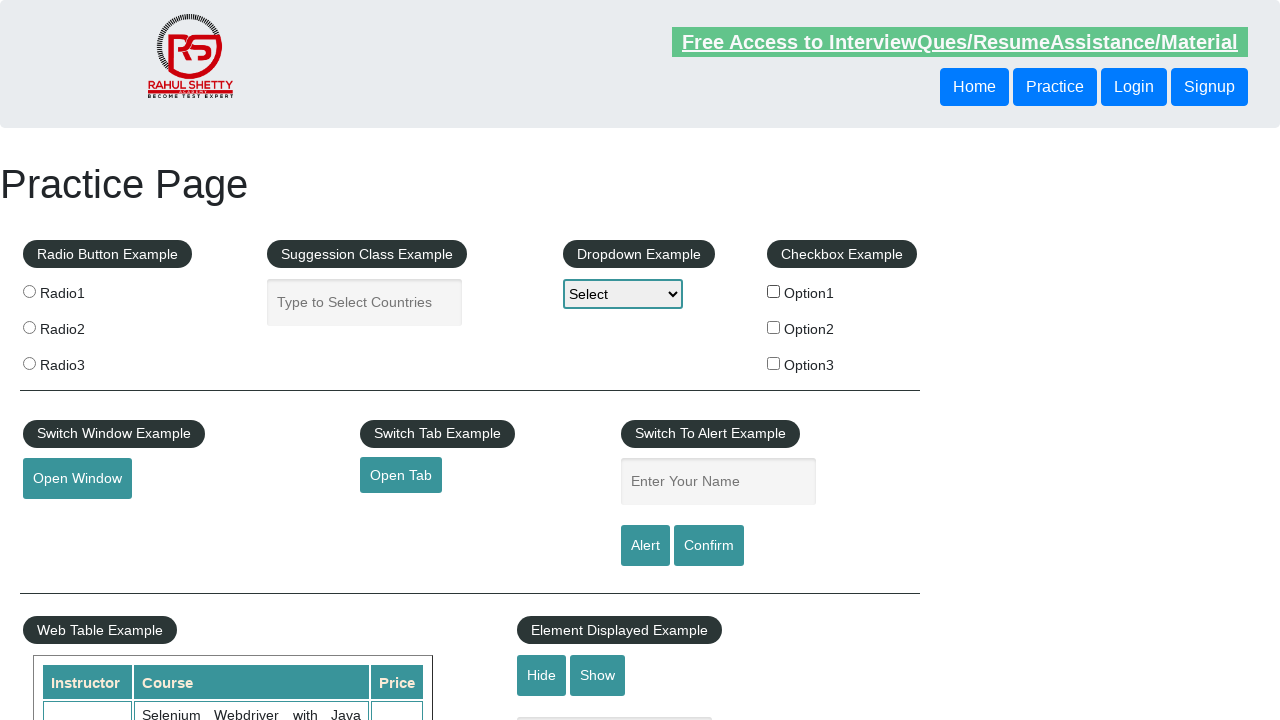

Verified total checkbox count is 3
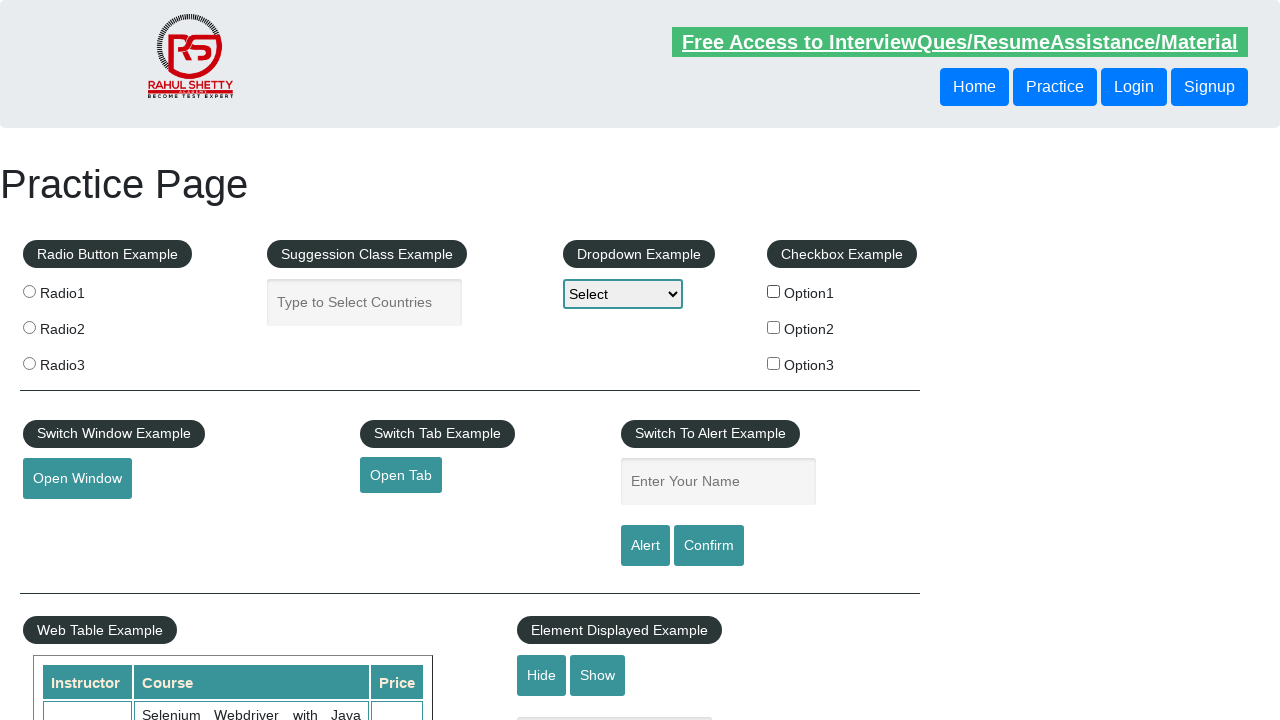

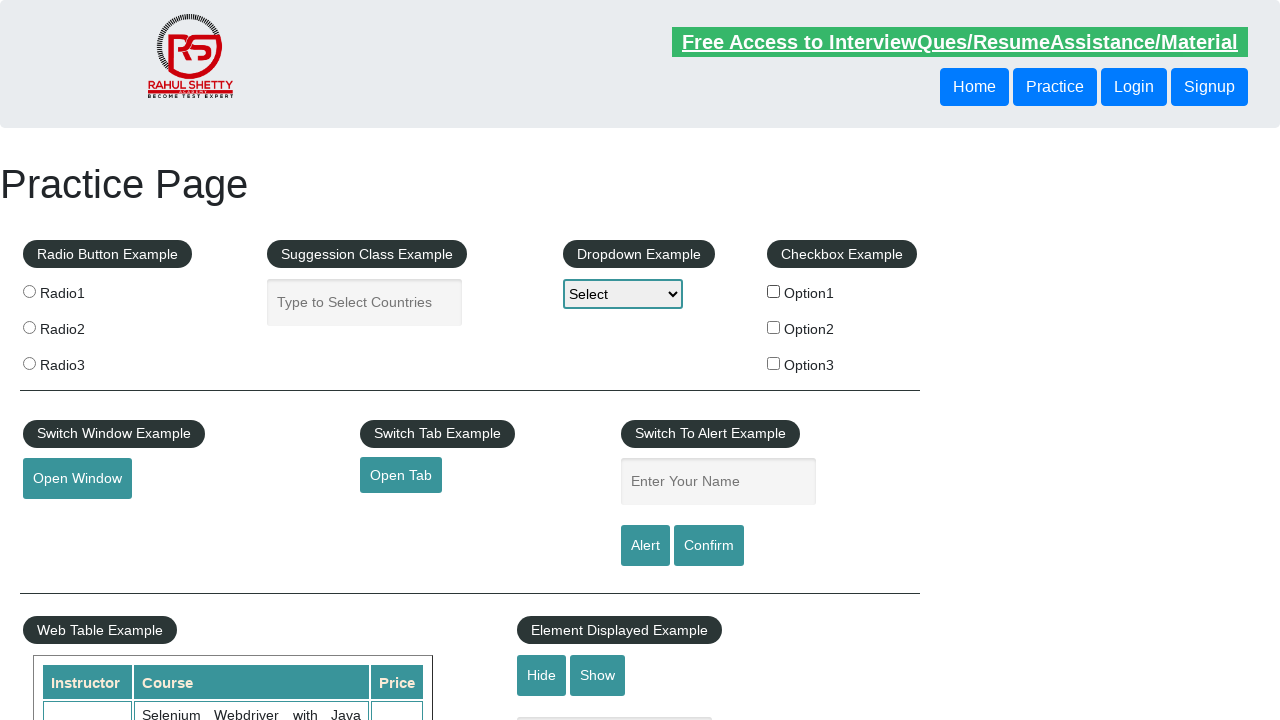